Tests jQuery UI date picker functionality by opening the calendar widget within an iframe and selecting a random date from the available dates.

Starting URL: https://jqueryui.com/datepicker/#buttonbar

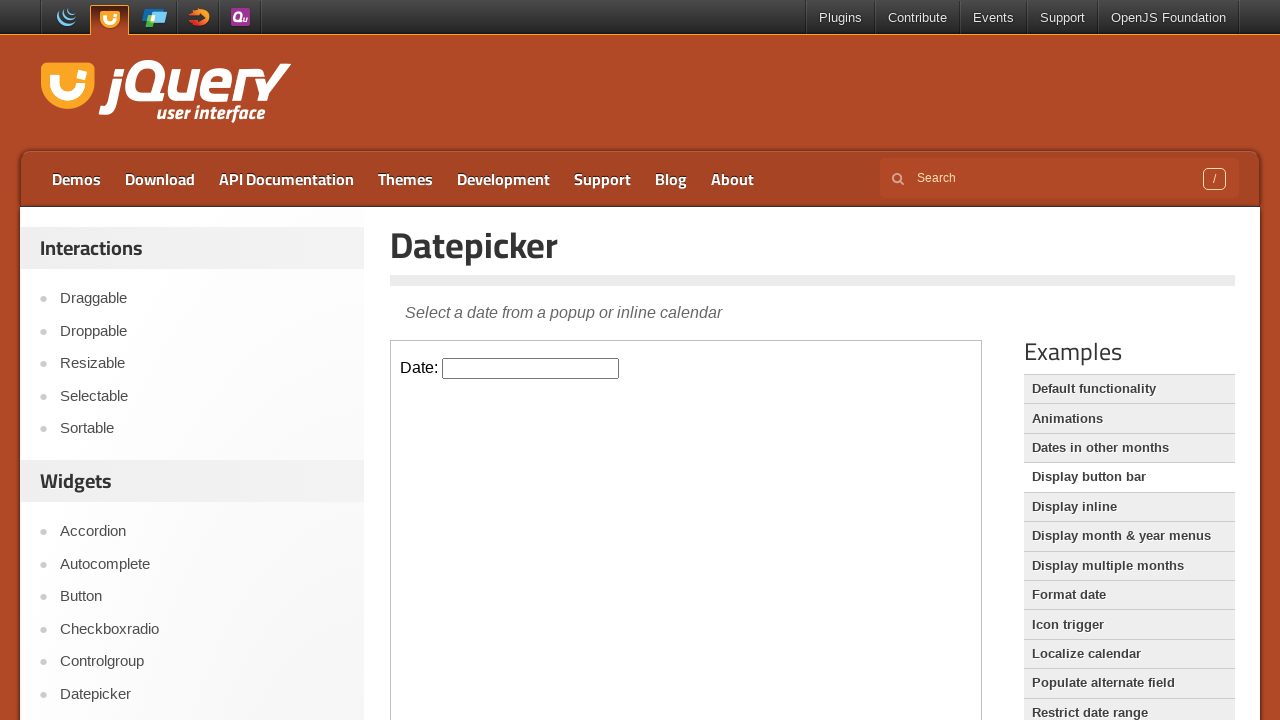

Located the demo iframe containing the datepicker
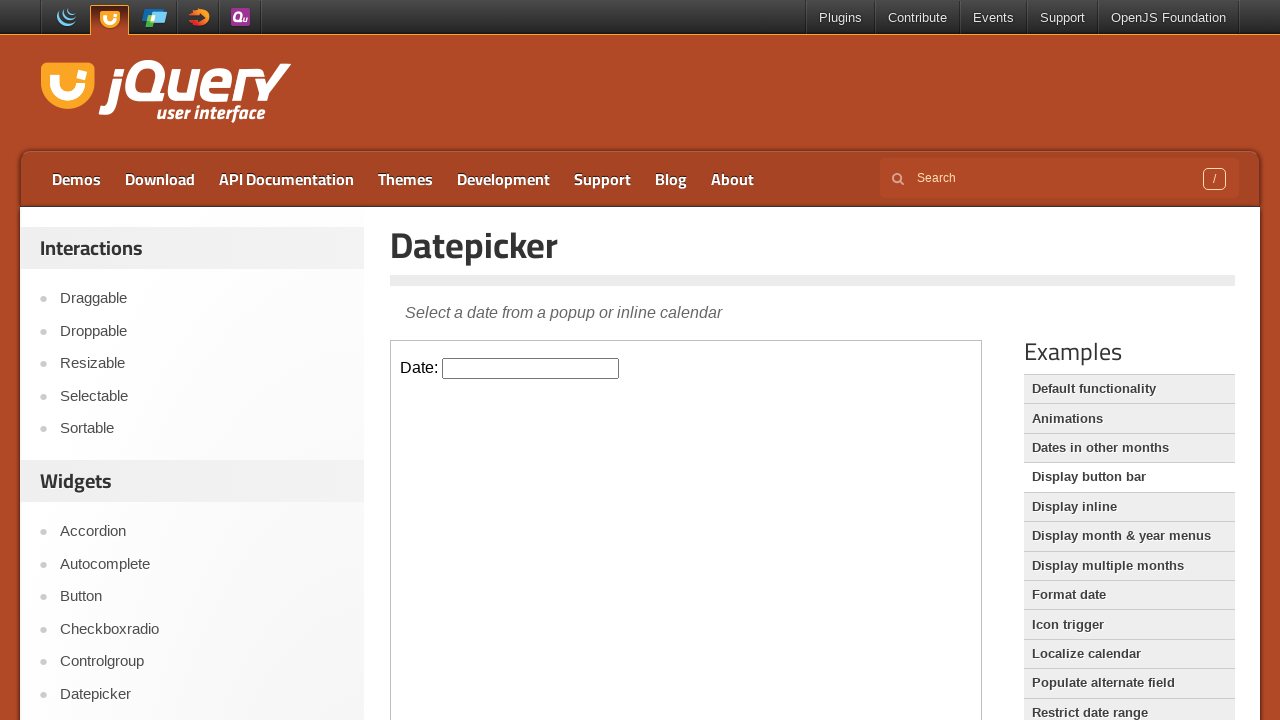

Clicked on the datepicker input to open the calendar widget at (531, 368) on iframe.demo-frame >> internal:control=enter-frame >> #datepicker
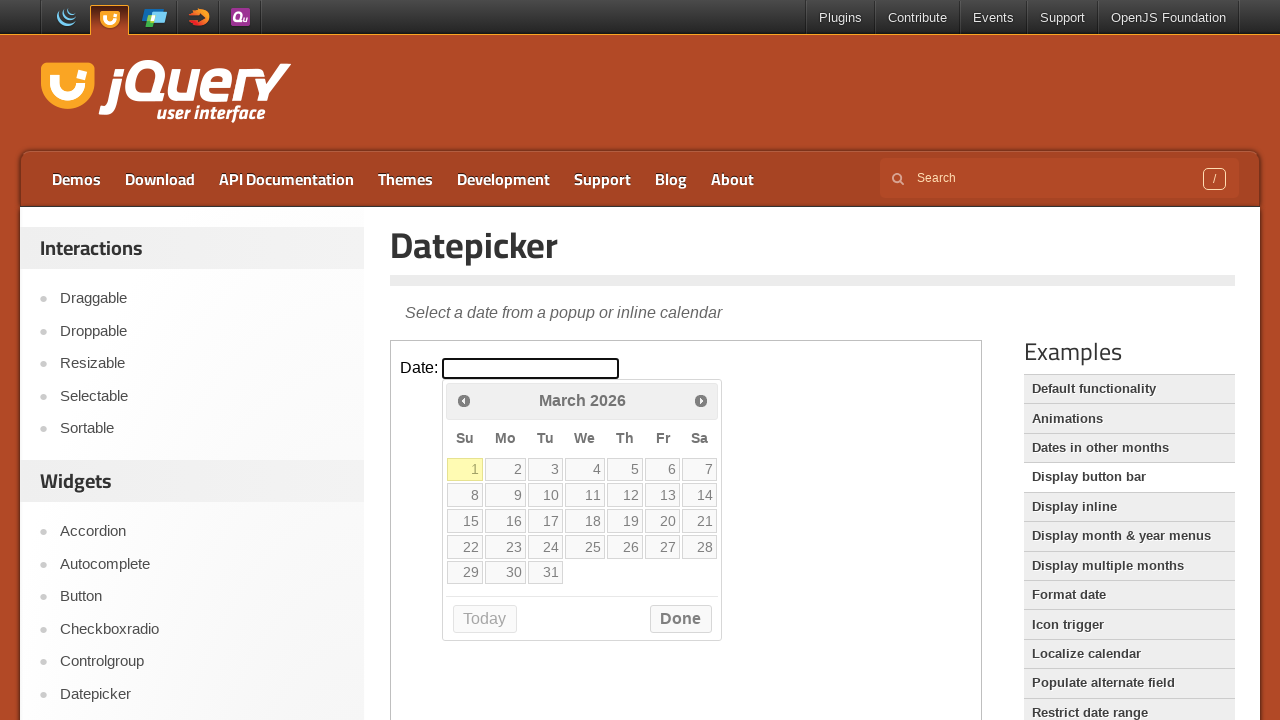

Calendar table loaded and became visible
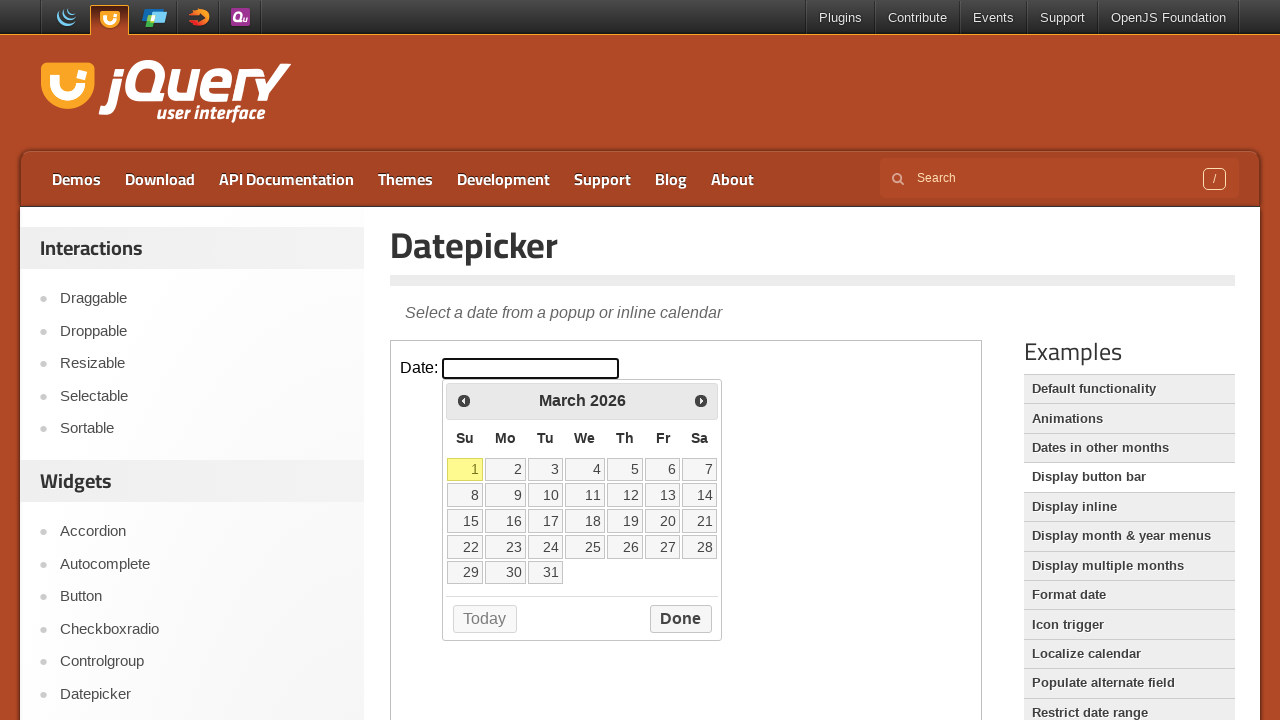

Retrieved all available date cells from the calendar (31 dates found)
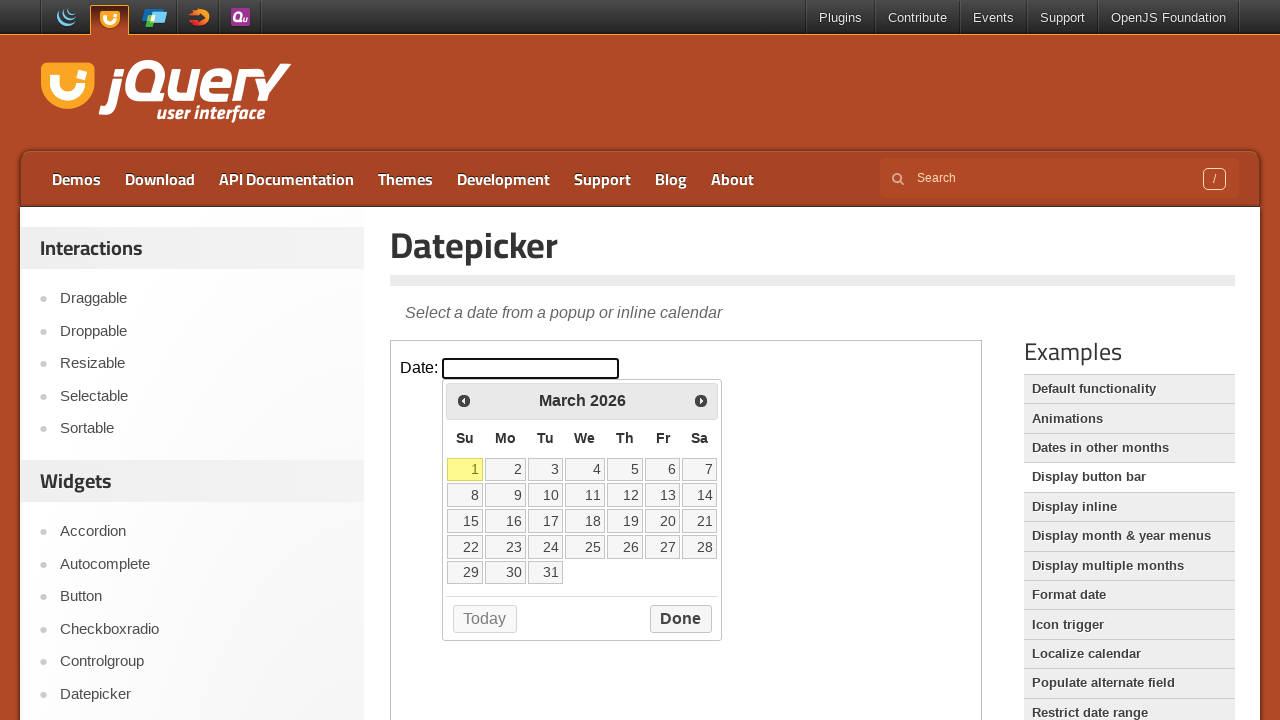

Selected random date at index 30 from the calendar at (545, 572) on iframe.demo-frame >> internal:control=enter-frame >> table.ui-datepicker-calenda
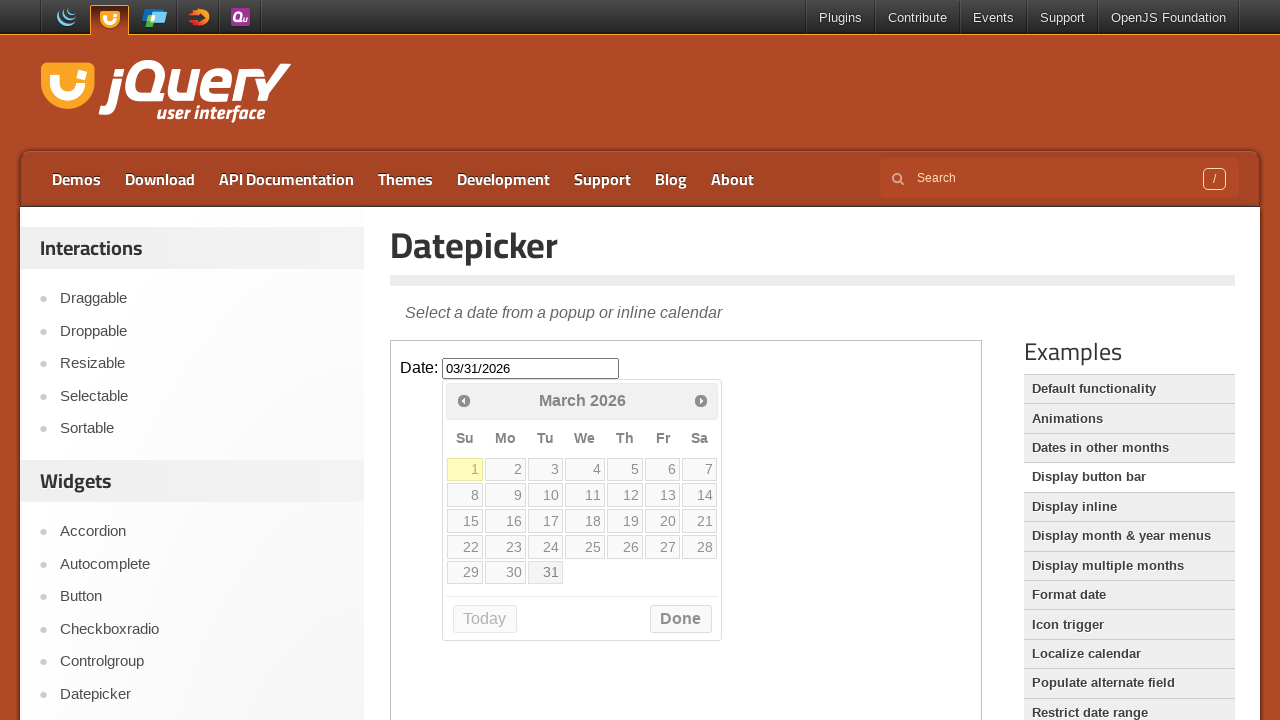

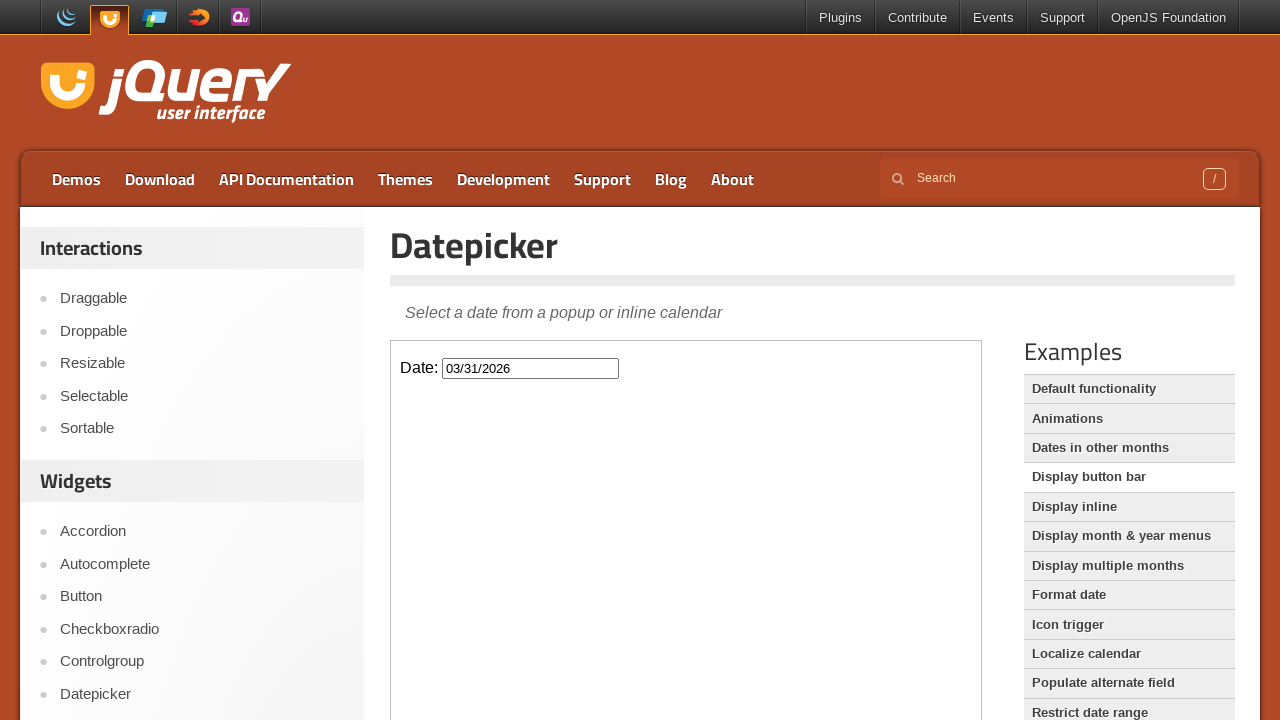